Navigates to the OrangeHRM login page and verifies the page loads by checking the current URL

Starting URL: https://opensource-demo.orangehrmlive.com/web/index.php/auth/login

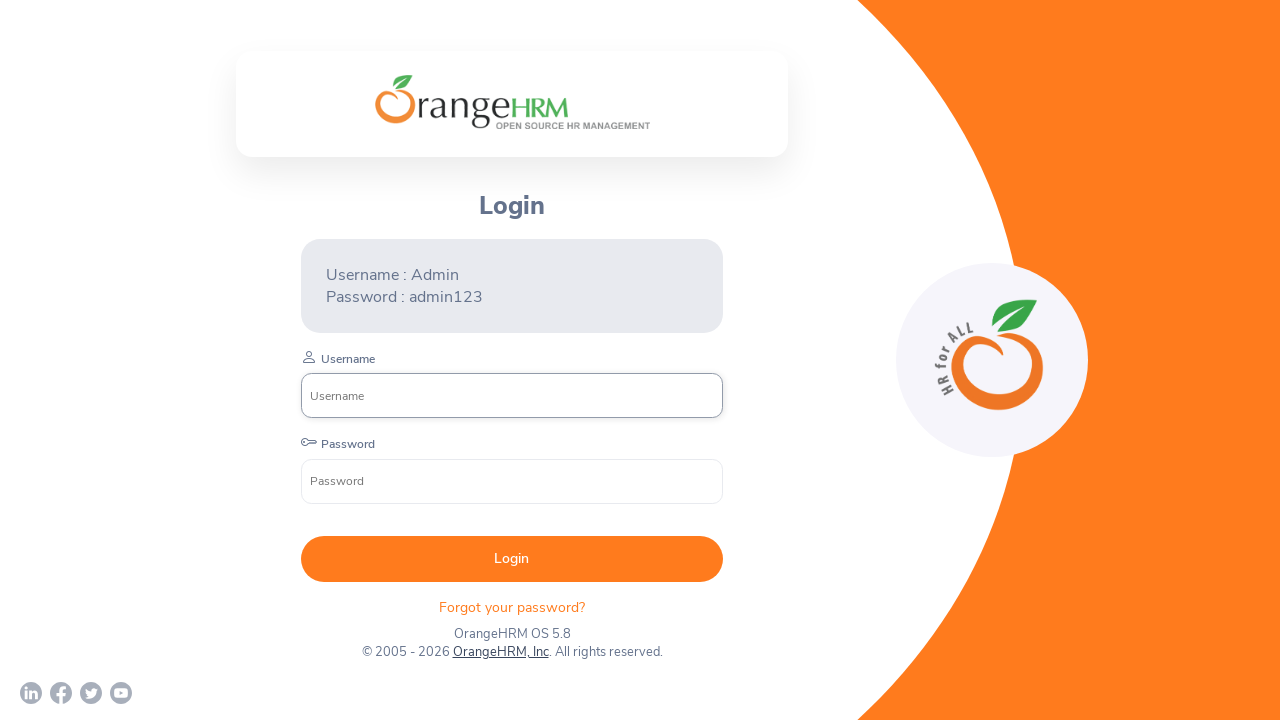

Waited for login page to load (domcontentloaded)
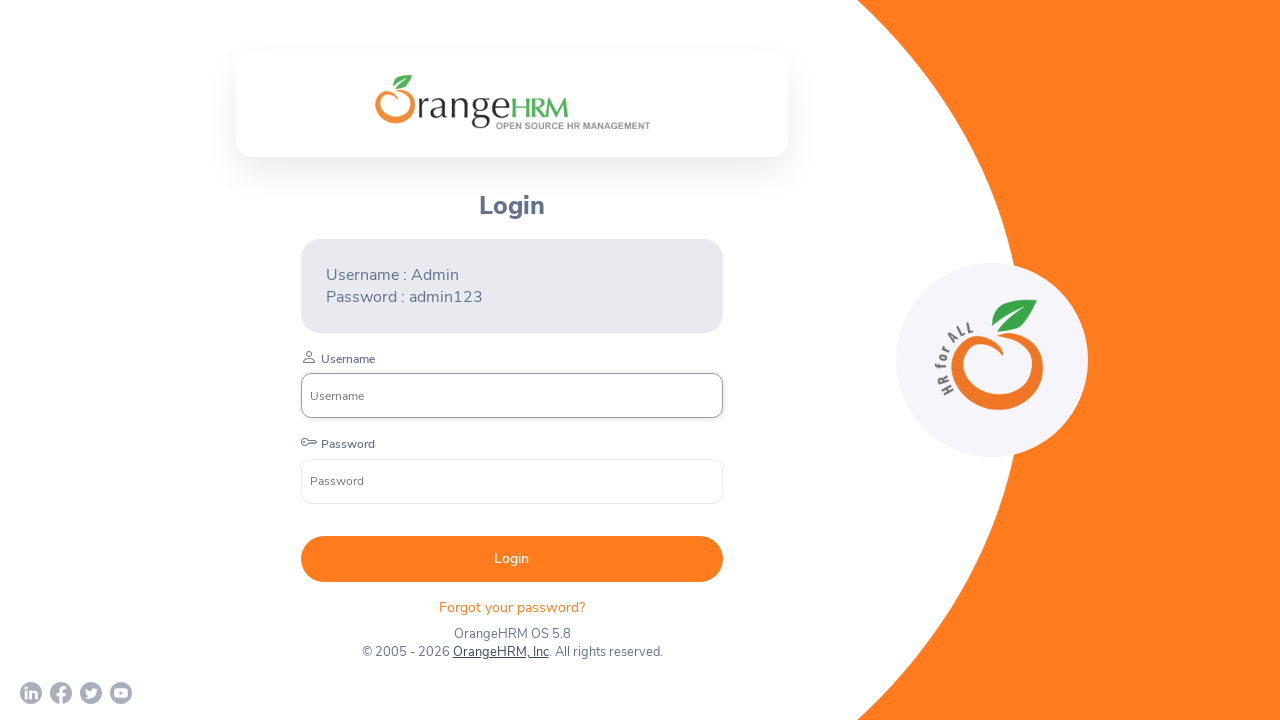

Retrieved current URL: https://opensource-demo.orangehrmlive.com/web/index.php/auth/login
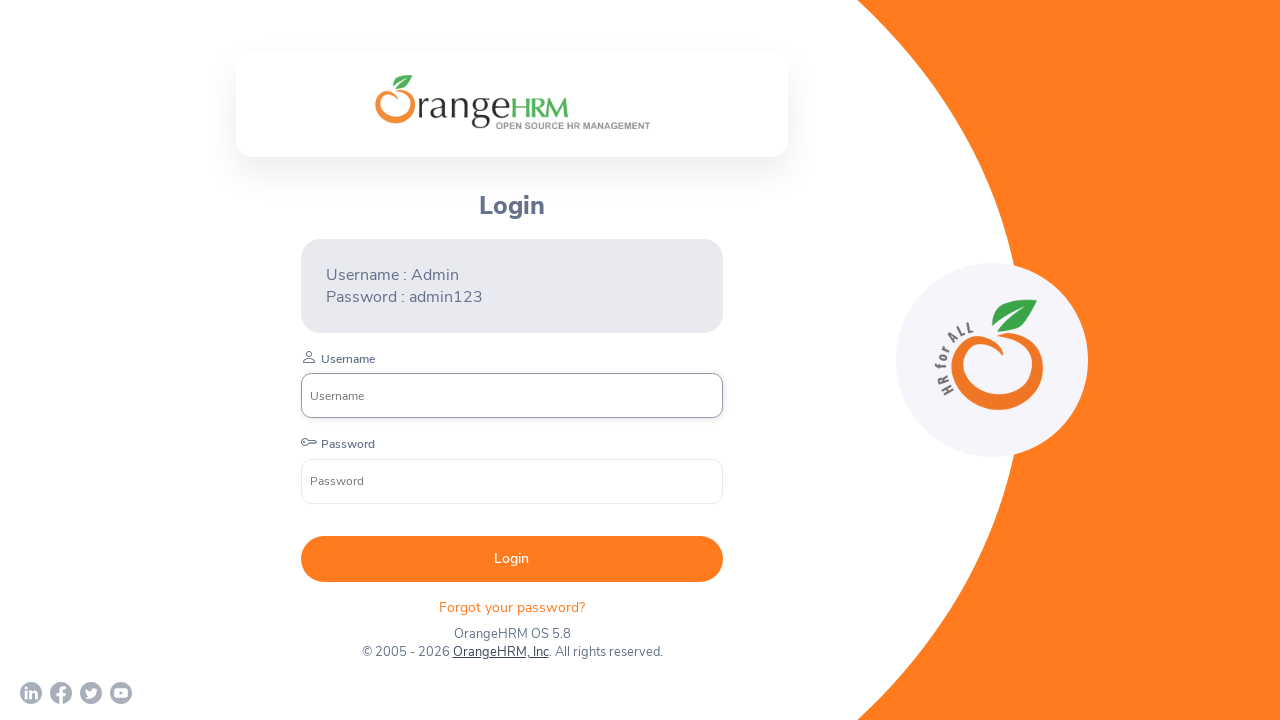

Printed current URL to console
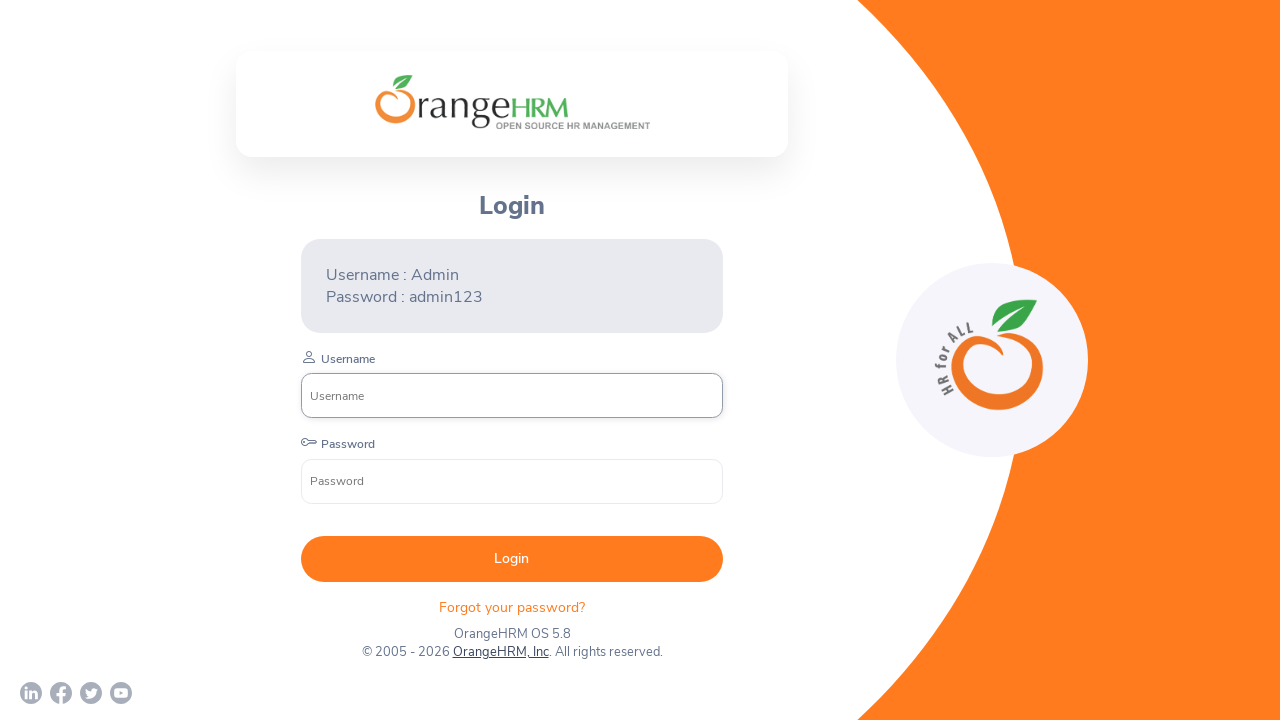

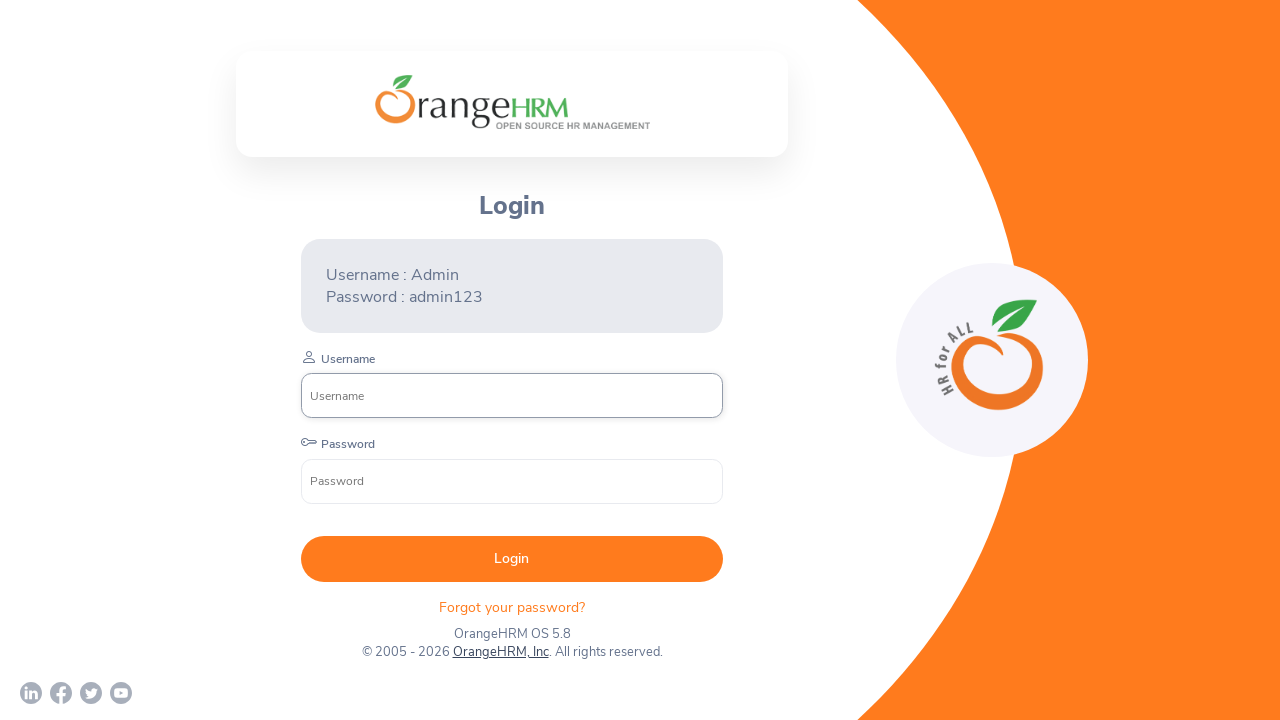